Tests the student registration form on demoqa.com by filling out all fields including personal info, date of birth, hobbies, subjects, picture upload, and location, then verifies the submitted data appears correctly in the results modal.

Starting URL: https://demoqa.com/automation-practice-form

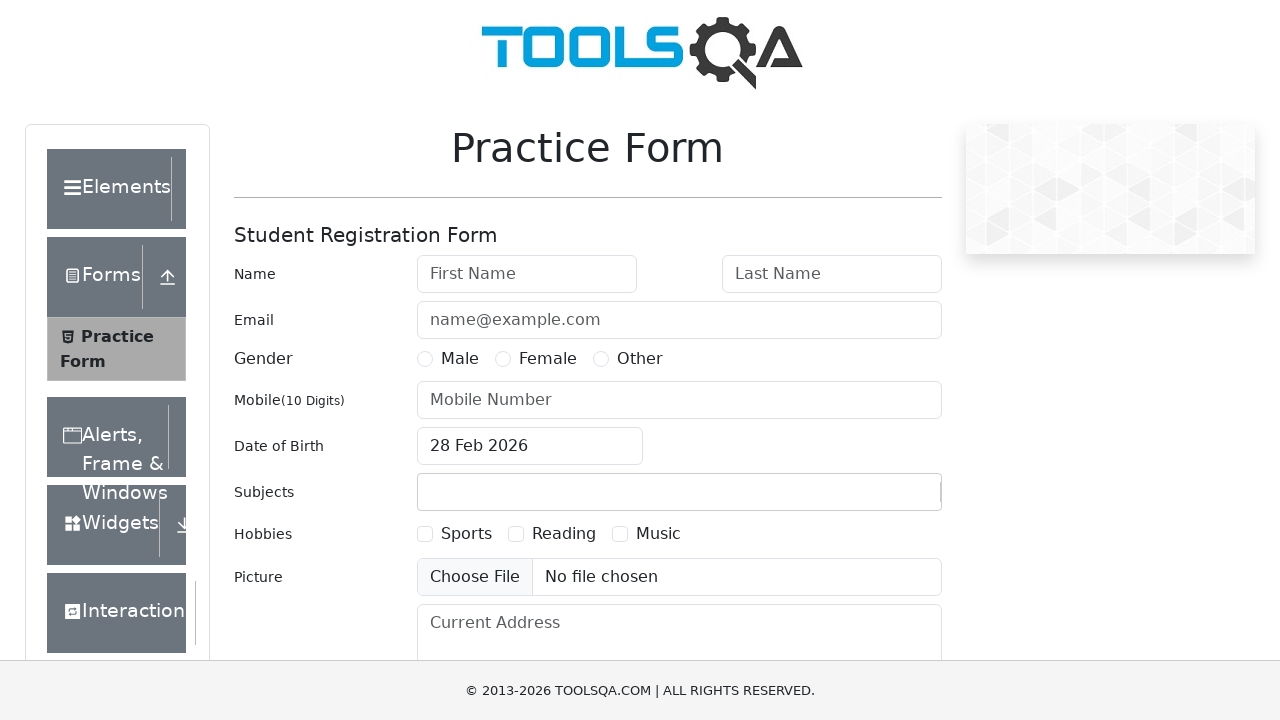

Filled first name field with 'Michael' on #firstName
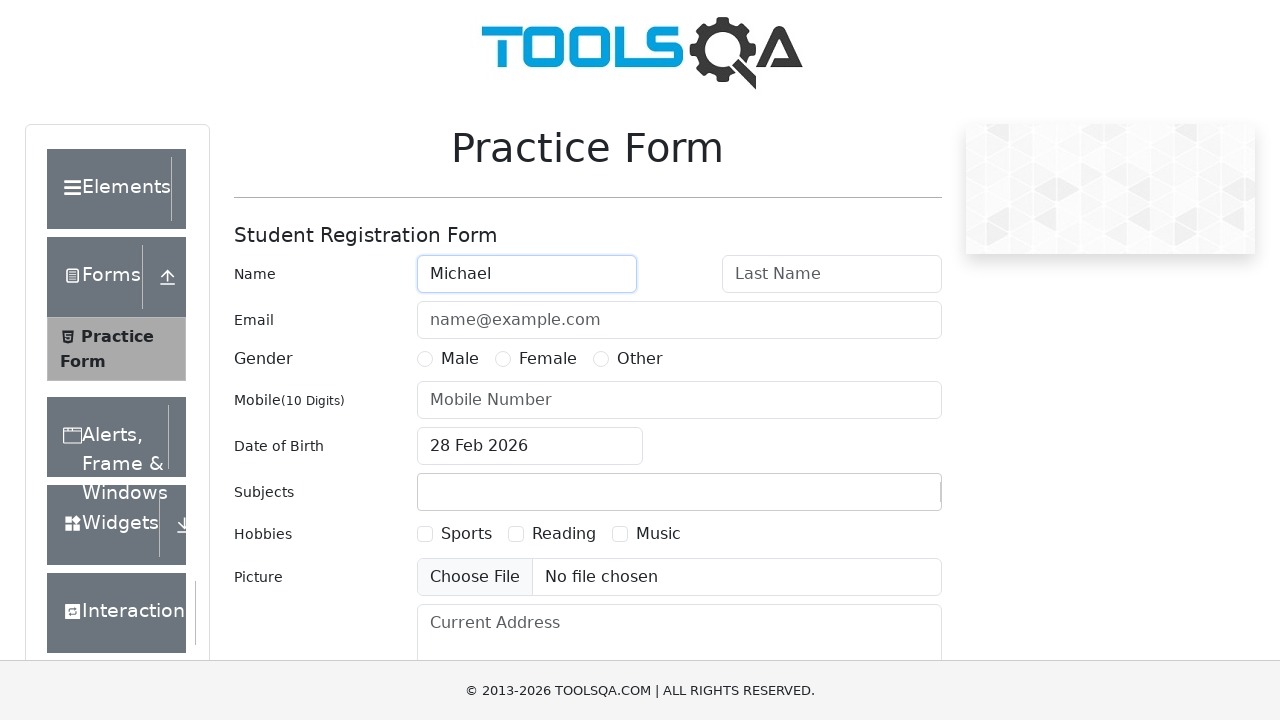

Filled last name field with 'Thompson' on #lastName
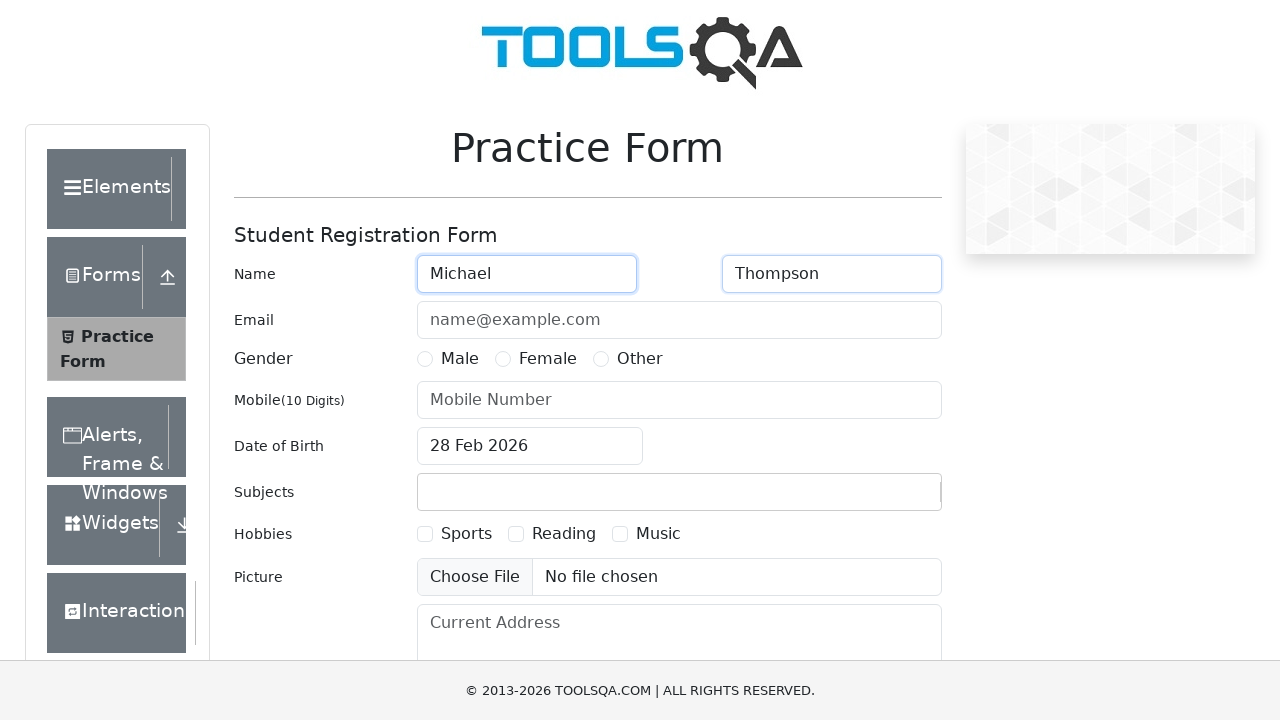

Filled email field with 'michael.thompson@example.com' on #userEmail
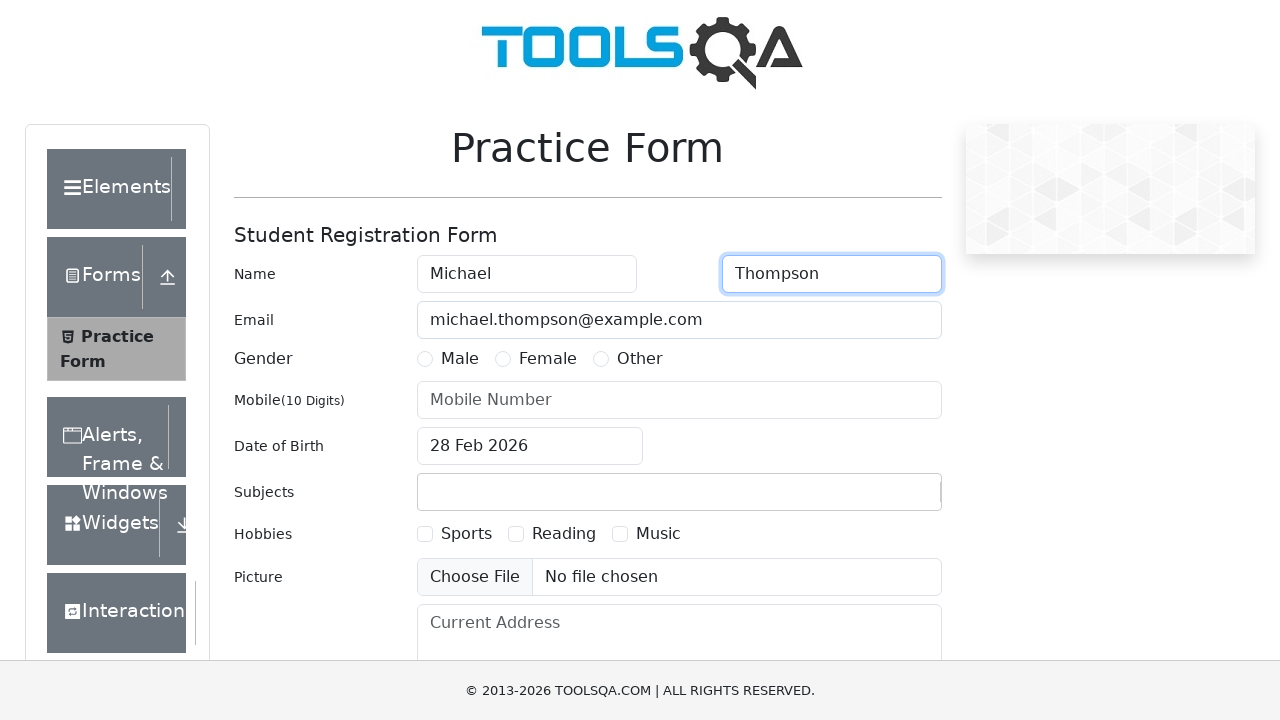

Selected Male gender option at (460, 359) on label[for='gender-radio-1']
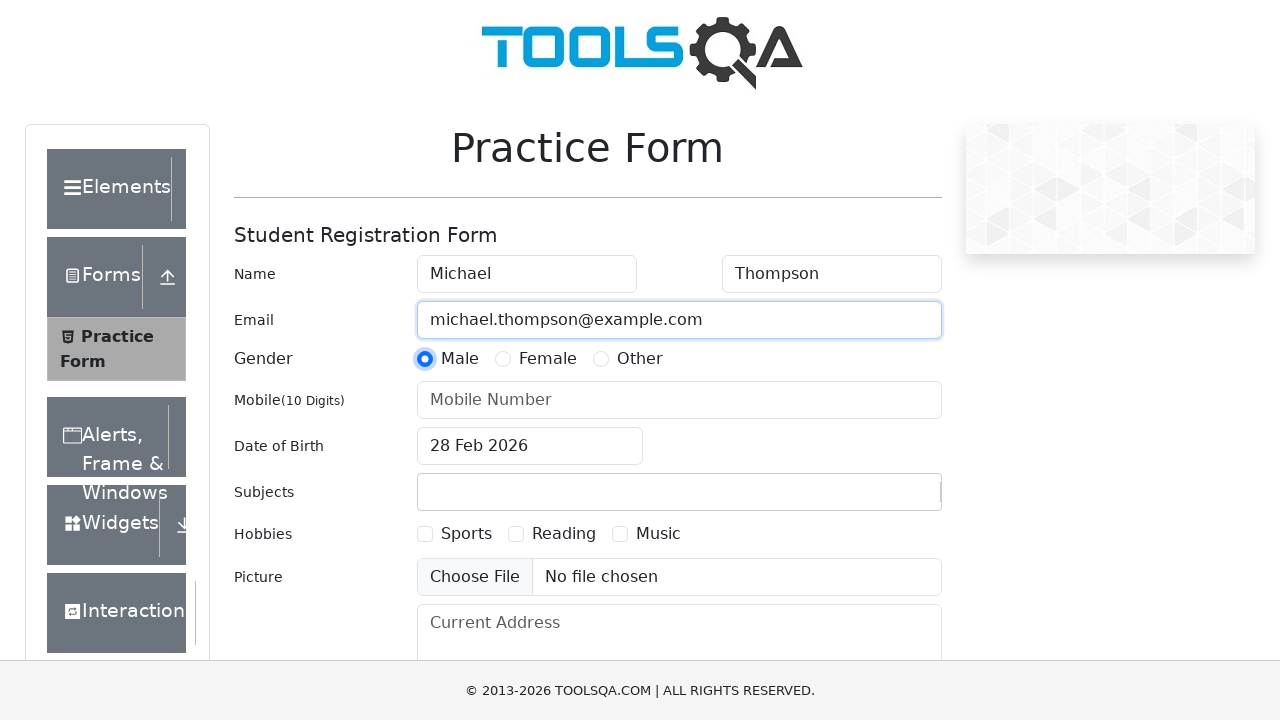

Filled phone number field with '8015559234' on #userNumber
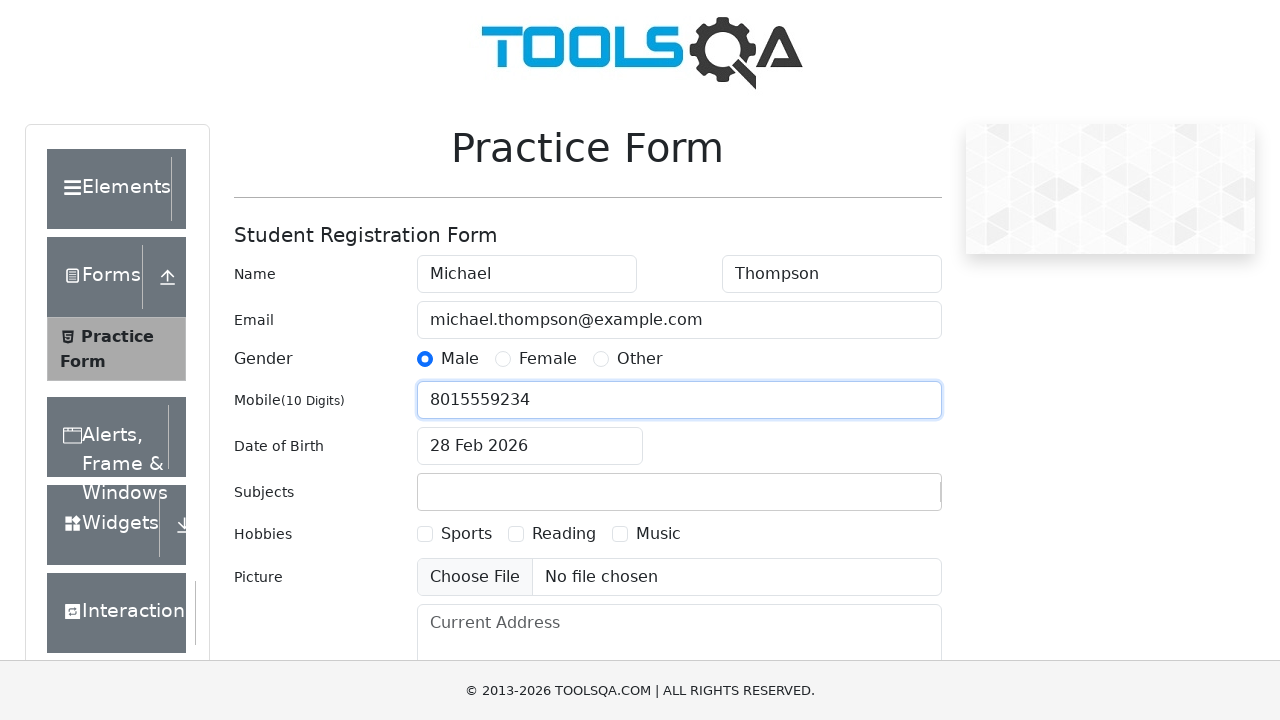

Clicked date of birth input to open date picker at (530, 446) on #dateOfBirthInput
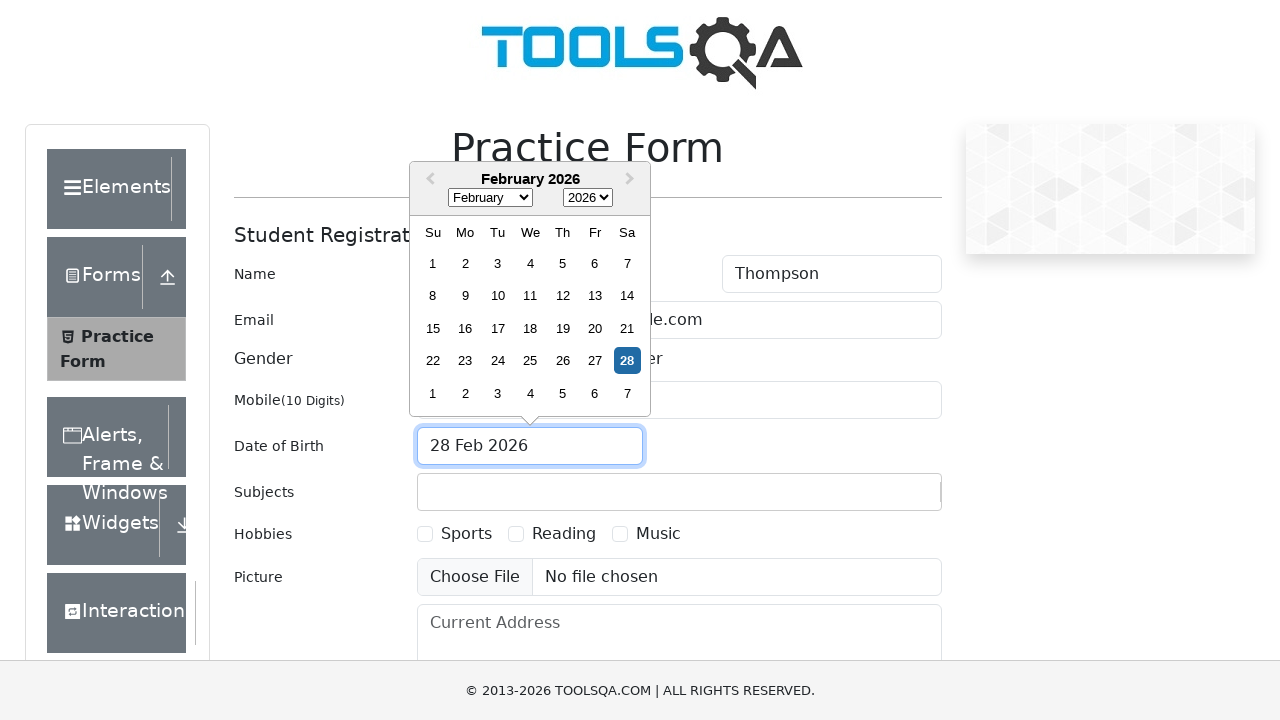

Selected birth year 1992 on .react-datepicker__year-select
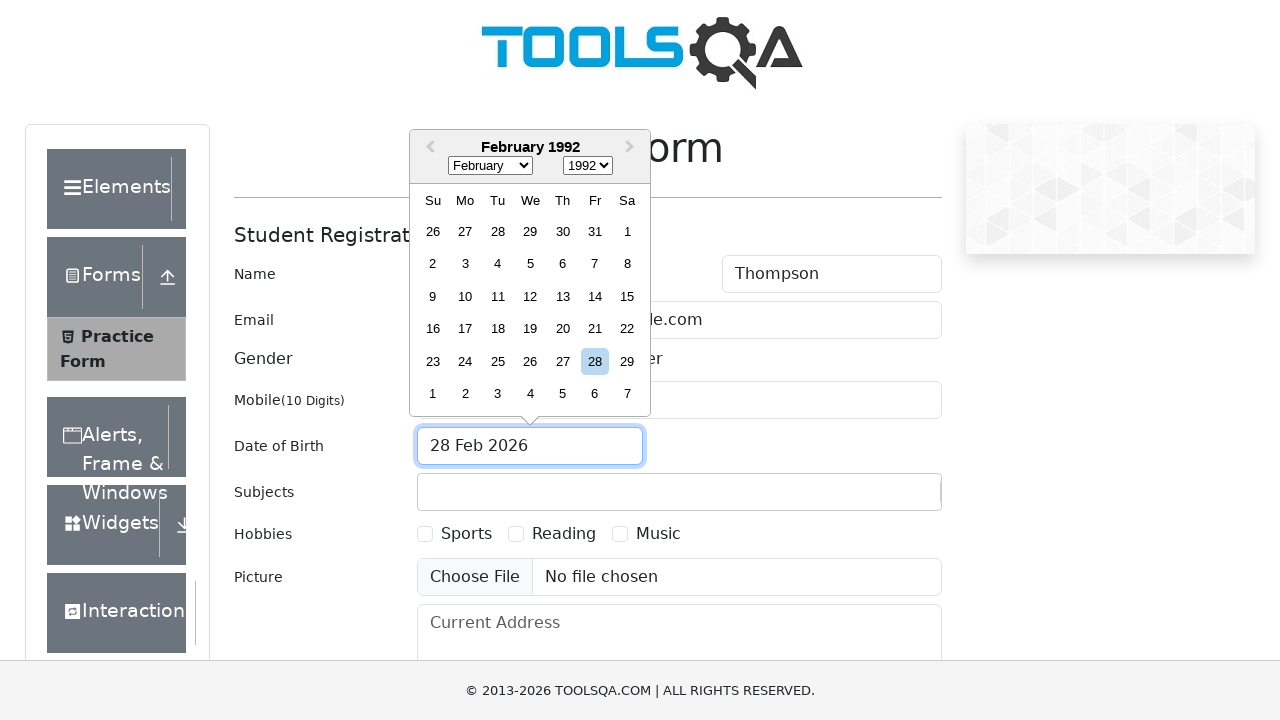

Selected birth month May on .react-datepicker__month-select
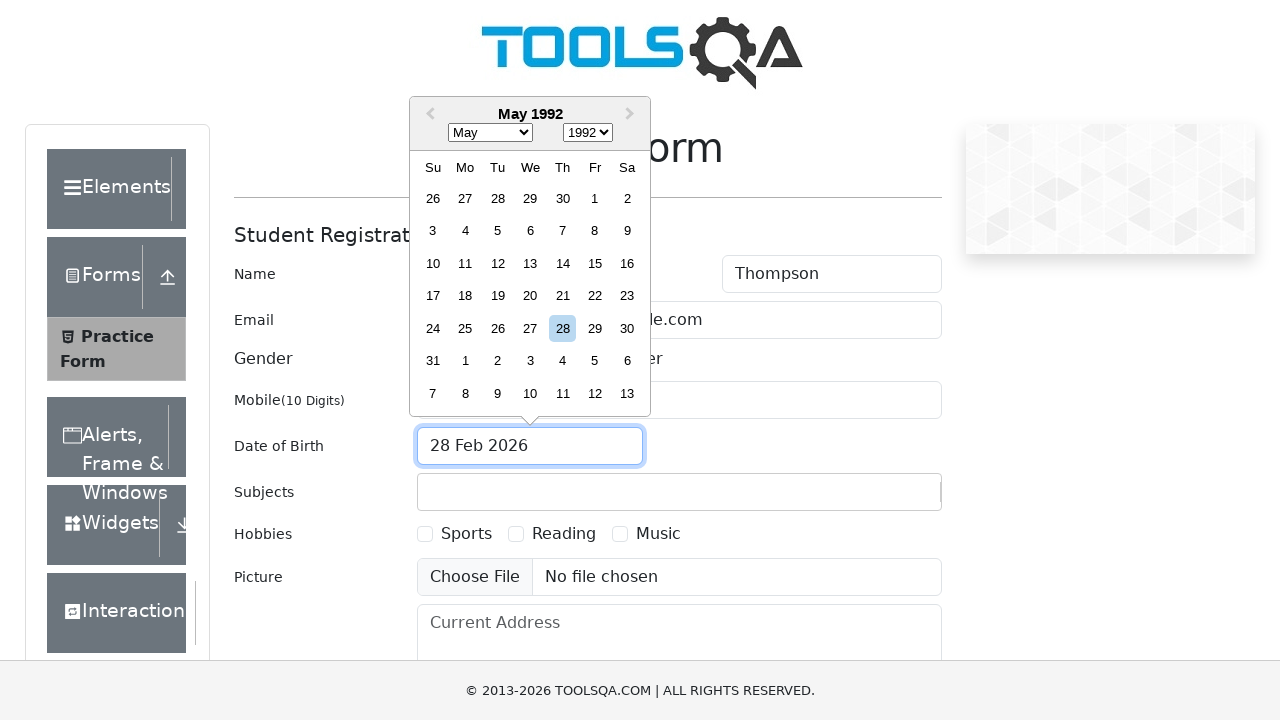

Selected birth day 15 at (595, 263) on .react-datepicker__day--015:not(.react-datepicker__day--outside-month)
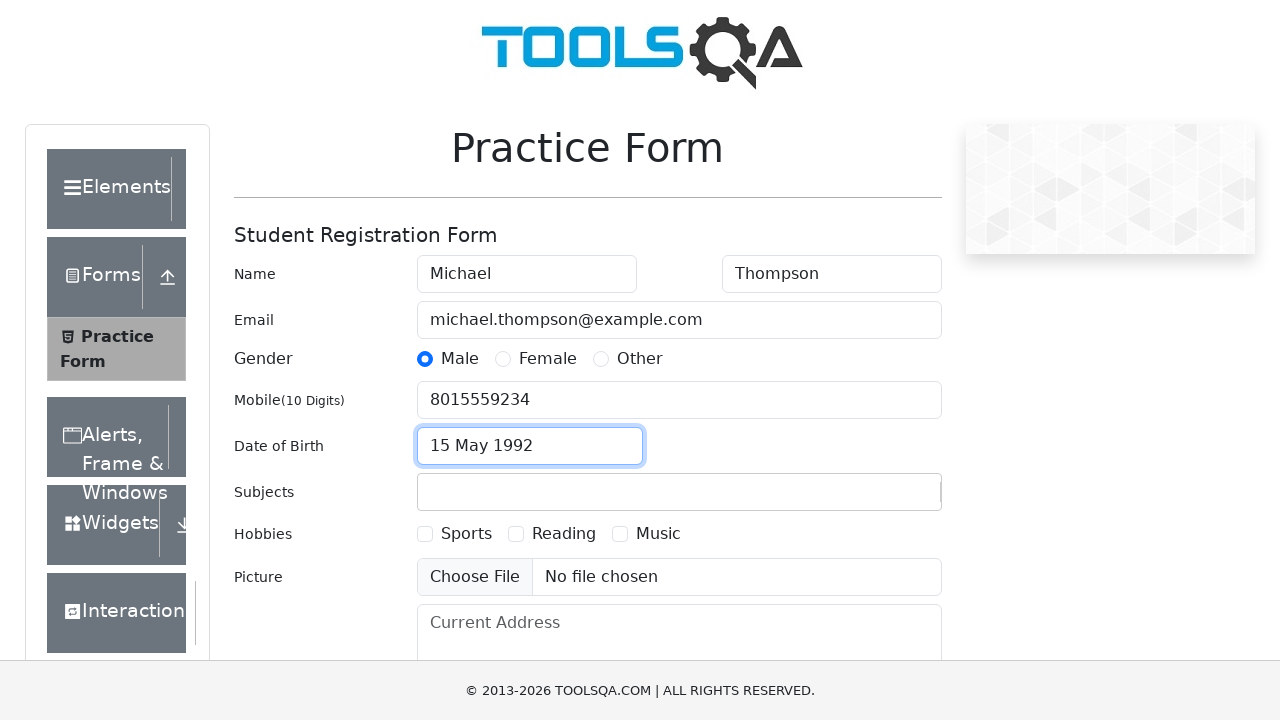

Clicked subjects input field at (430, 492) on #subjectsInput
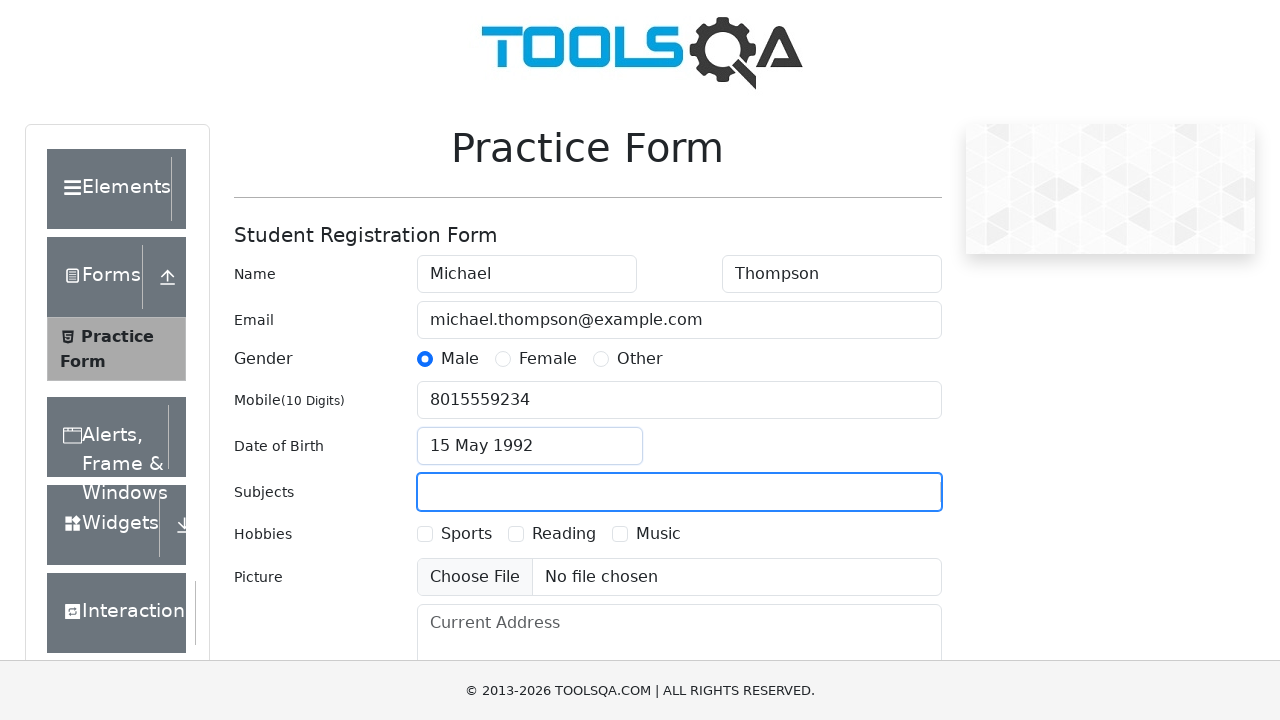

Typed 'Computer Science' in subjects field on #subjectsInput
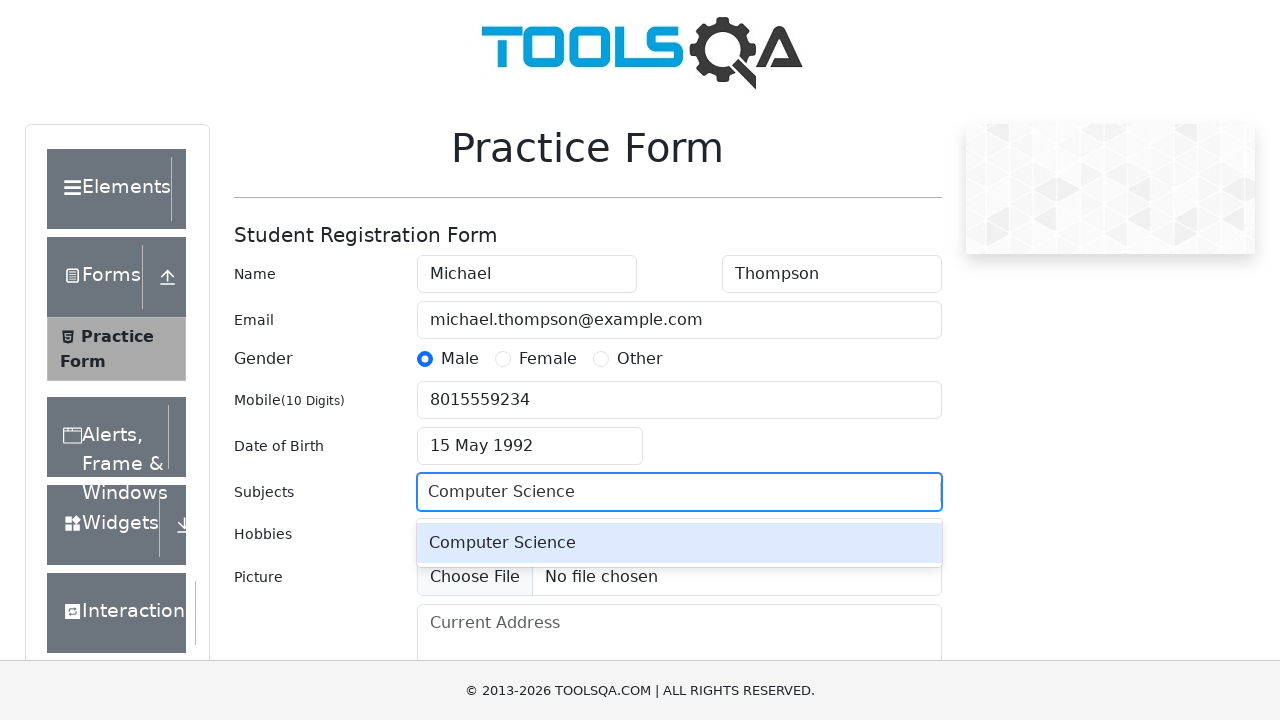

Selected Computer Science from autocomplete dropdown at (679, 543) on .subjects-auto-complete__option
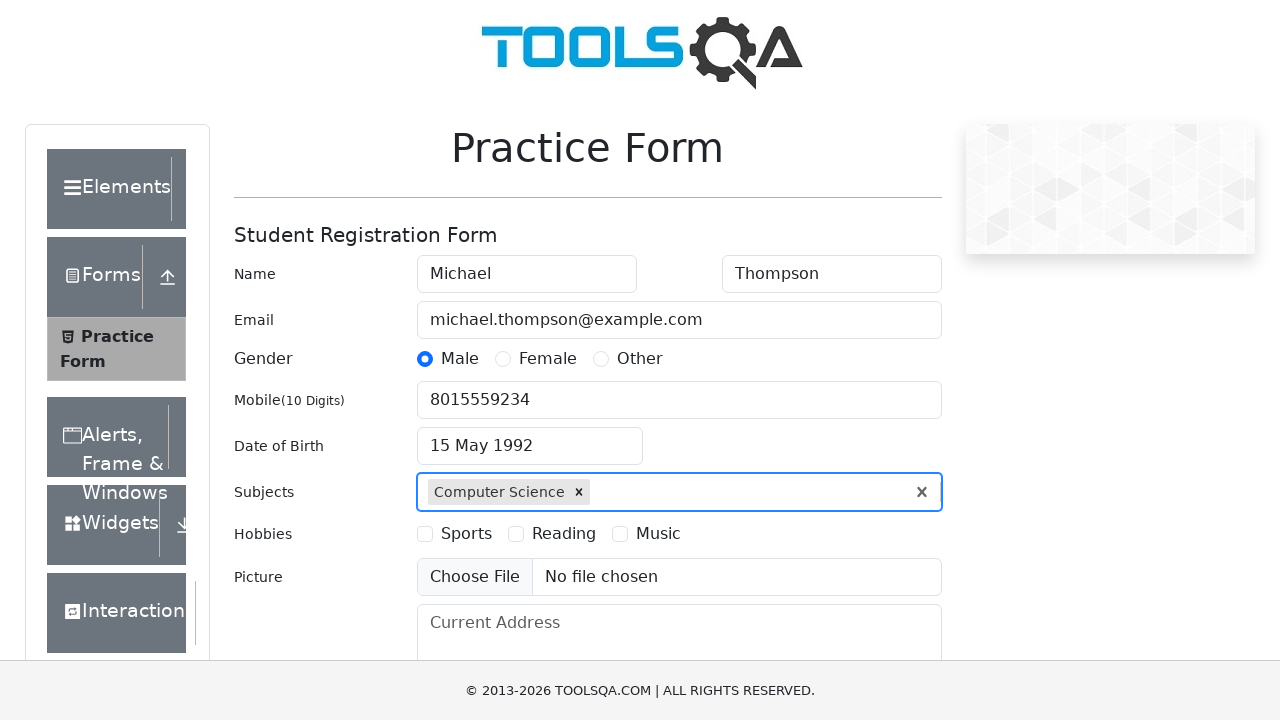

Selected Sports hobby checkbox at (466, 534) on label[for='hobbies-checkbox-1']
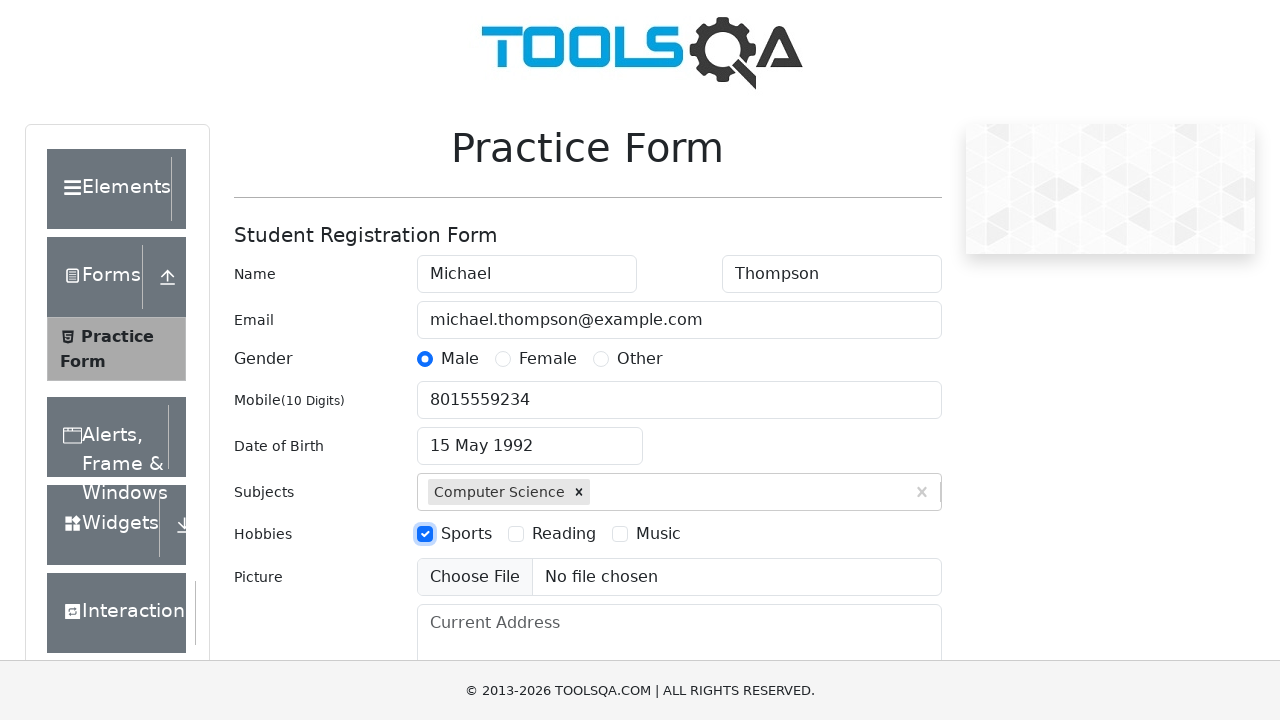

Filled current address field with '742 Evergreen Terrace, Springfield' on #currentAddress
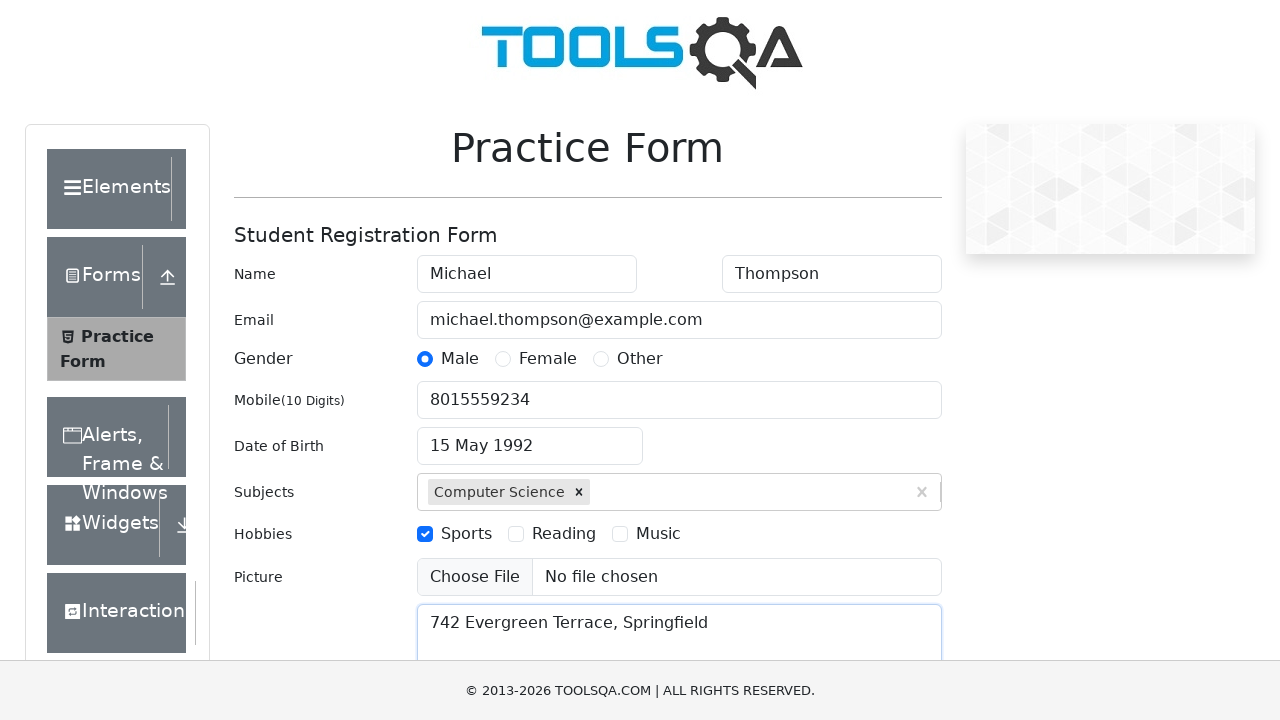

Clicked state dropdown to open options at (527, 437) on #state
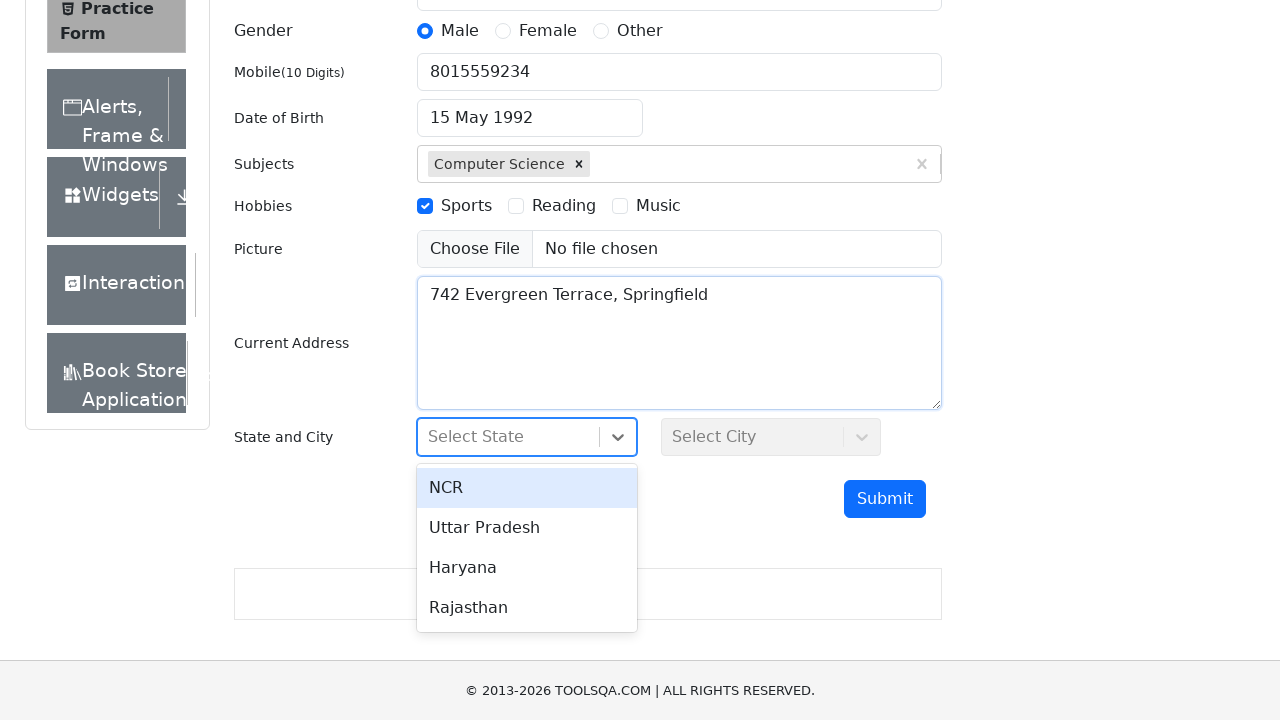

Selected NCR state option at (527, 528) on #react-select-3-option-1
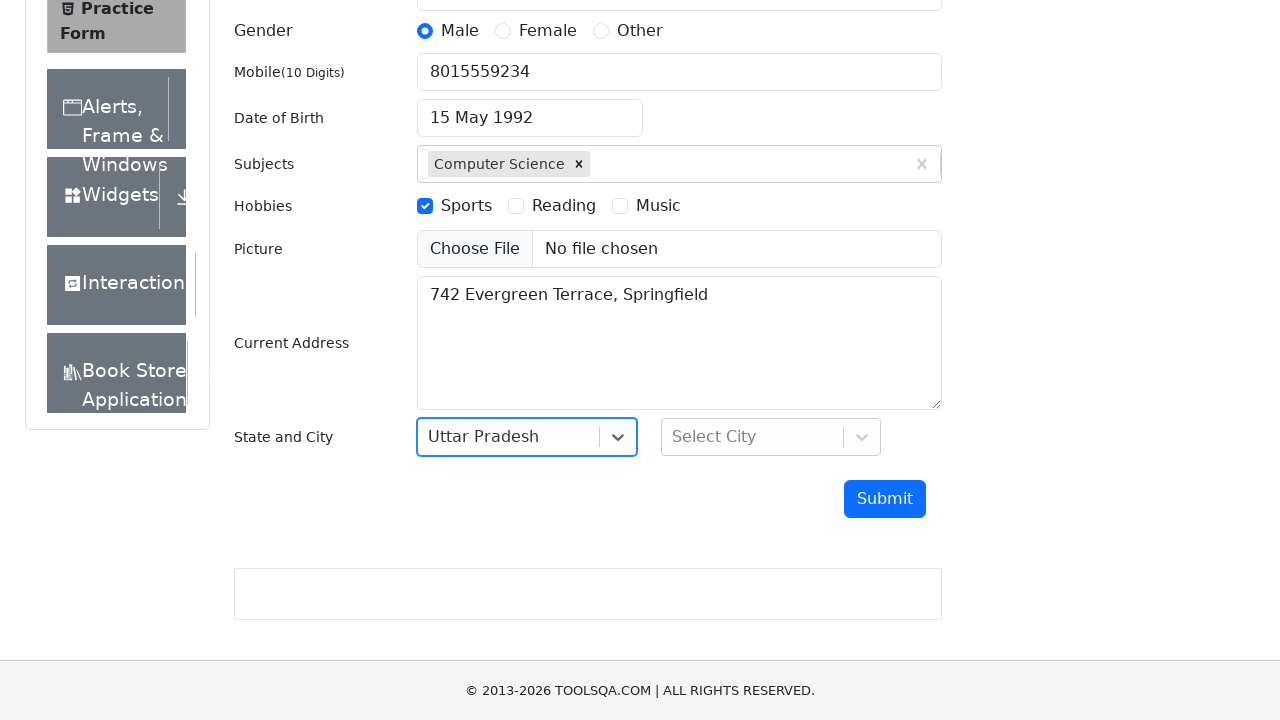

Clicked city dropdown to open options at (771, 437) on #city
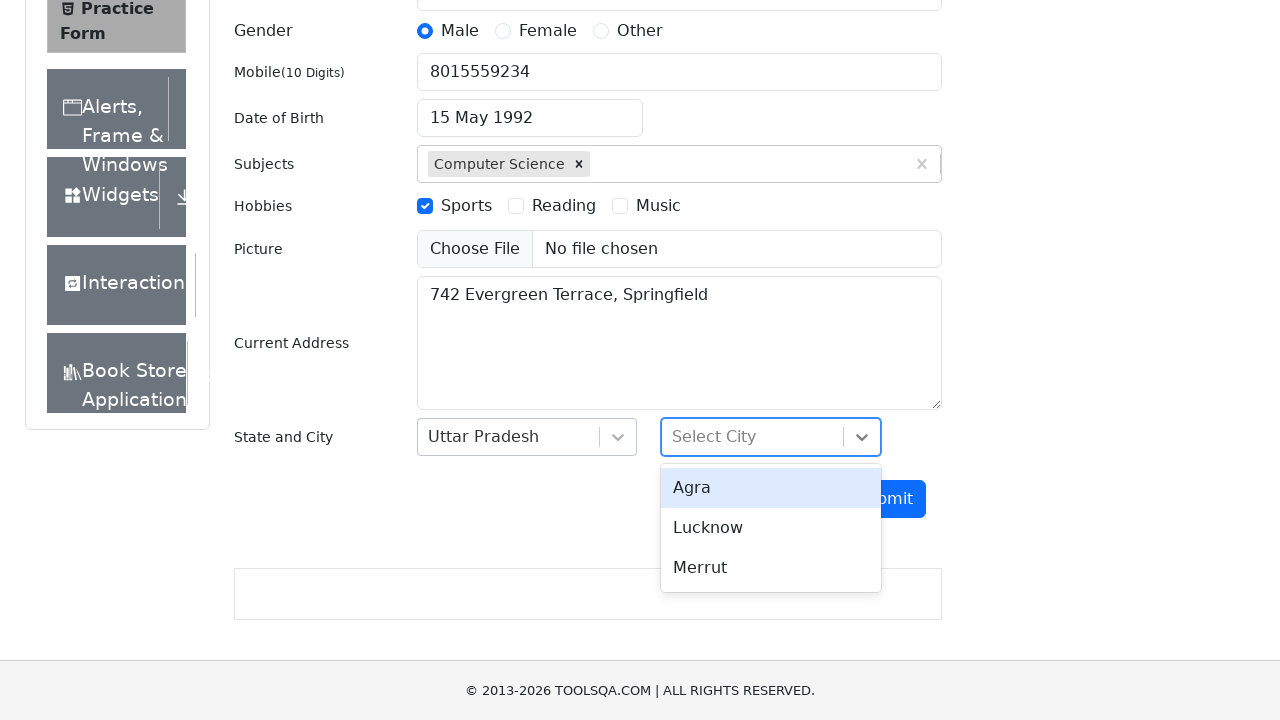

Selected Delhi city option at (771, 488) on #react-select-4-option-0
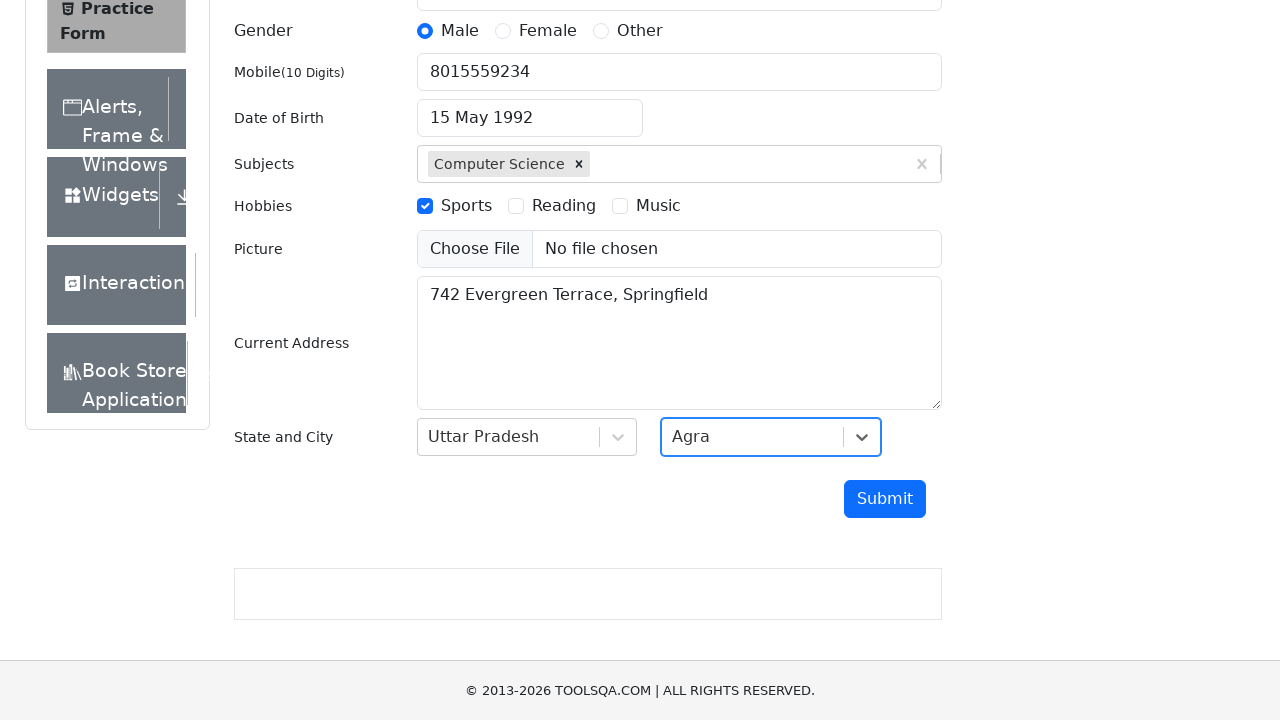

Clicked submit button to submit the registration form at (885, 499) on #submit
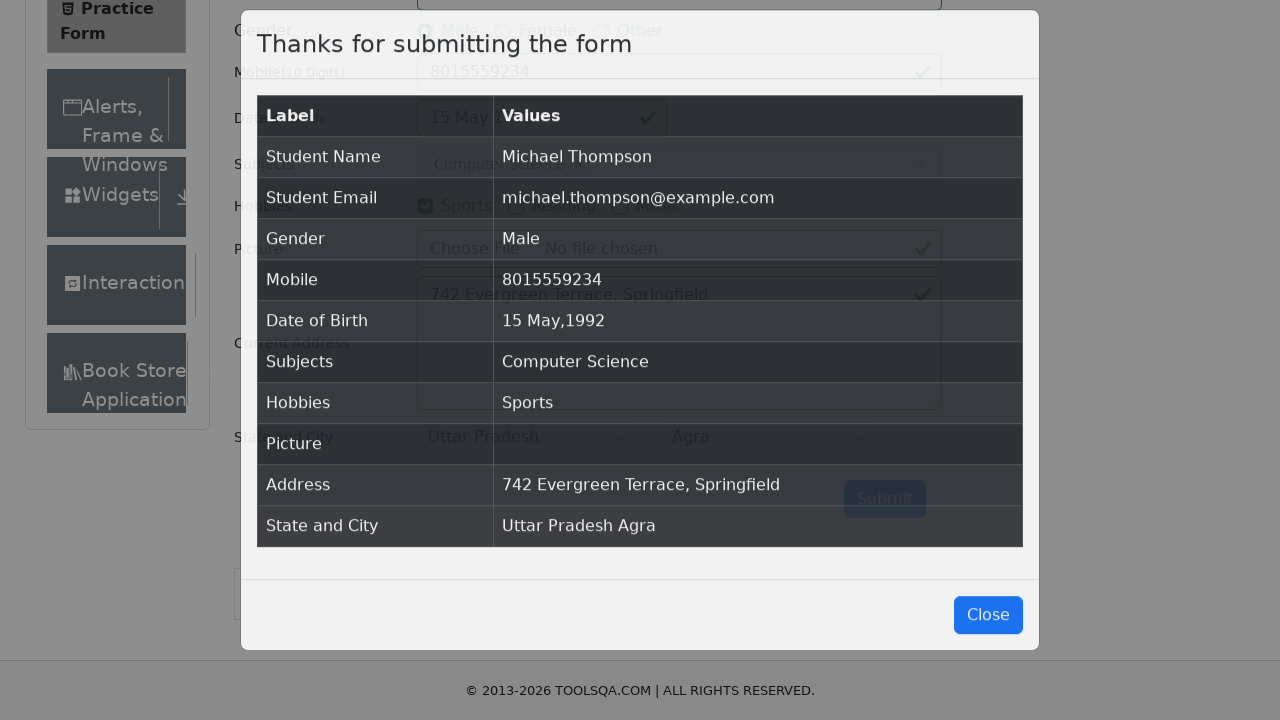

Results modal content loaded and became visible
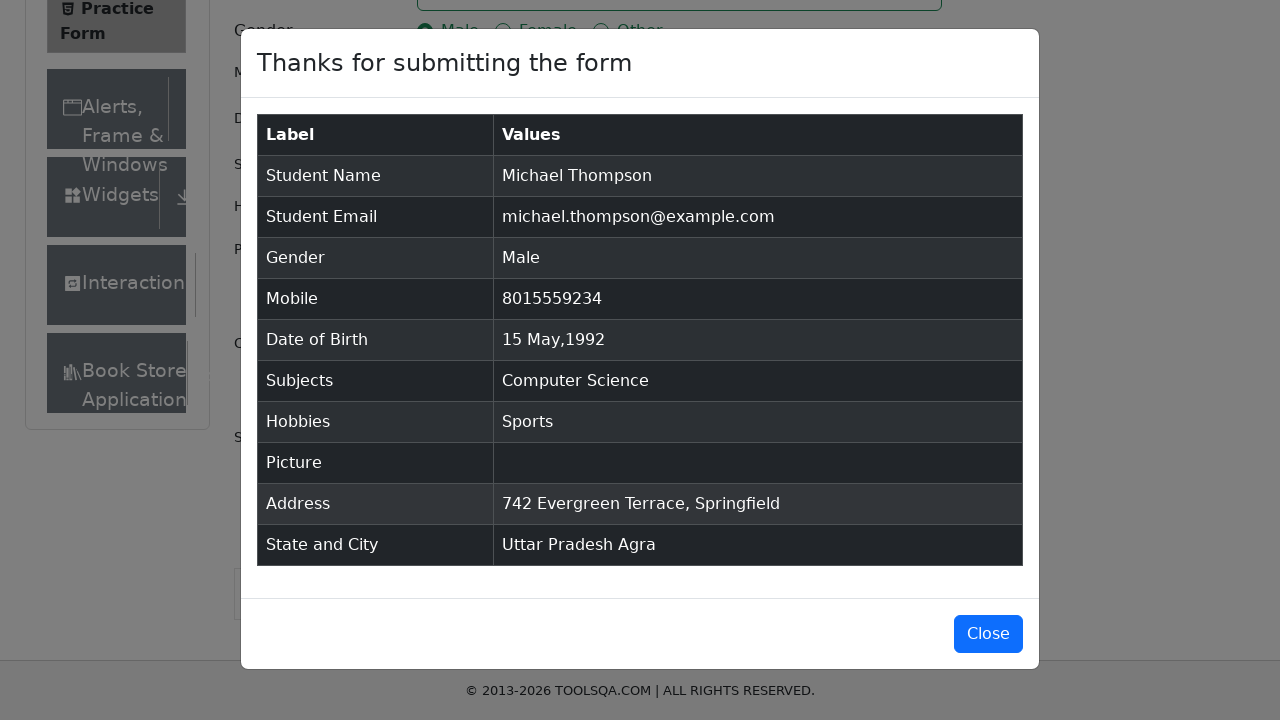

Results table with submitted data loaded successfully
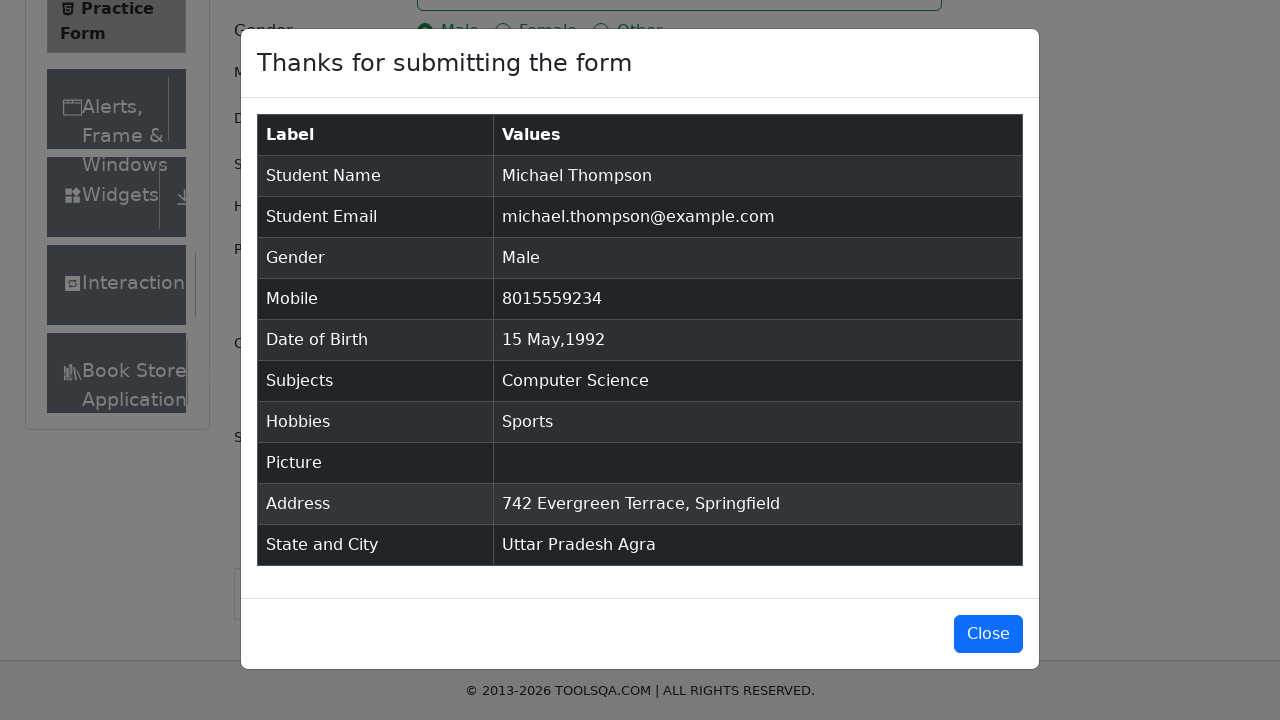

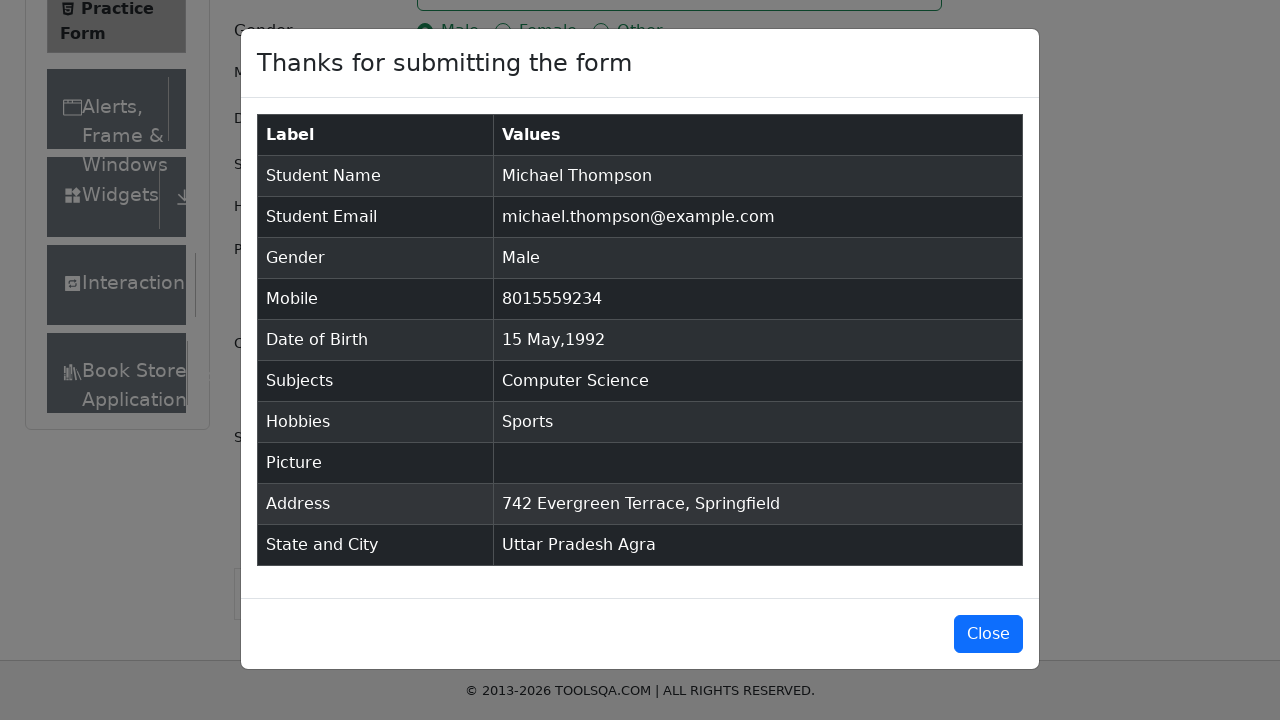